Tests that entered text is trimmed when saving edits

Starting URL: https://demo.playwright.dev/todomvc

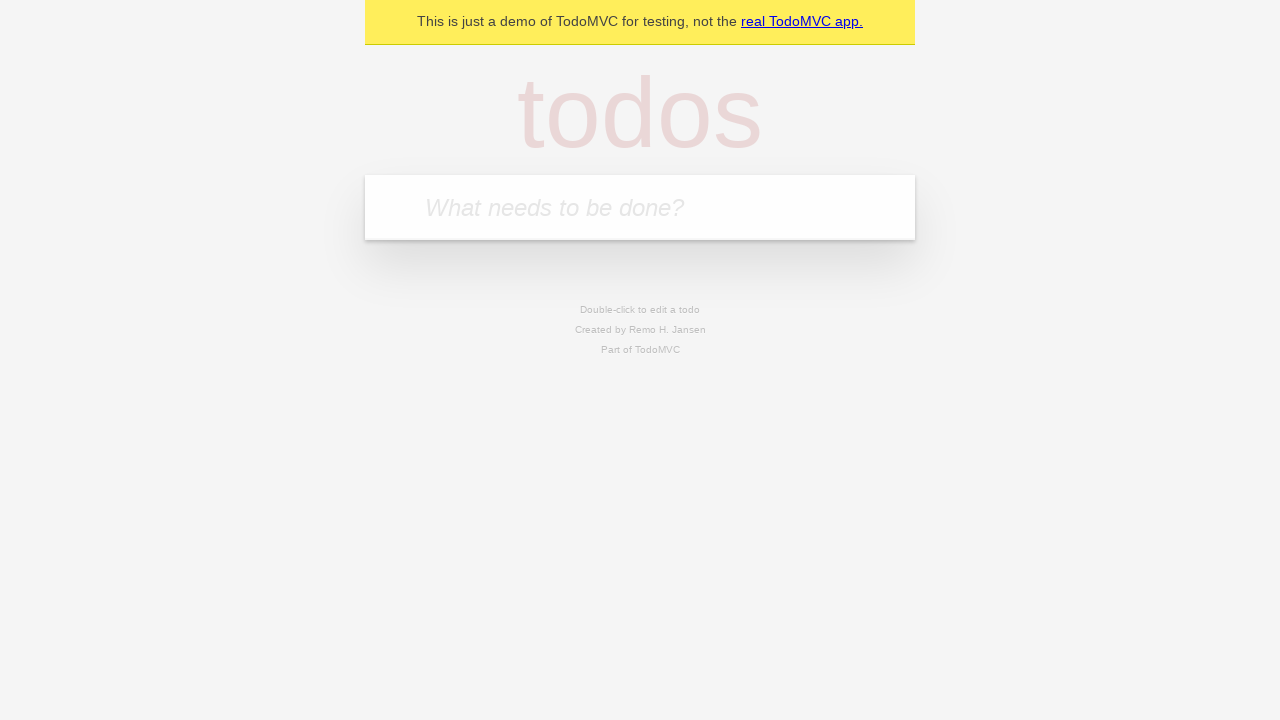

Filled first todo input with 'buy some cheese' on internal:attr=[placeholder="What needs to be done?"i]
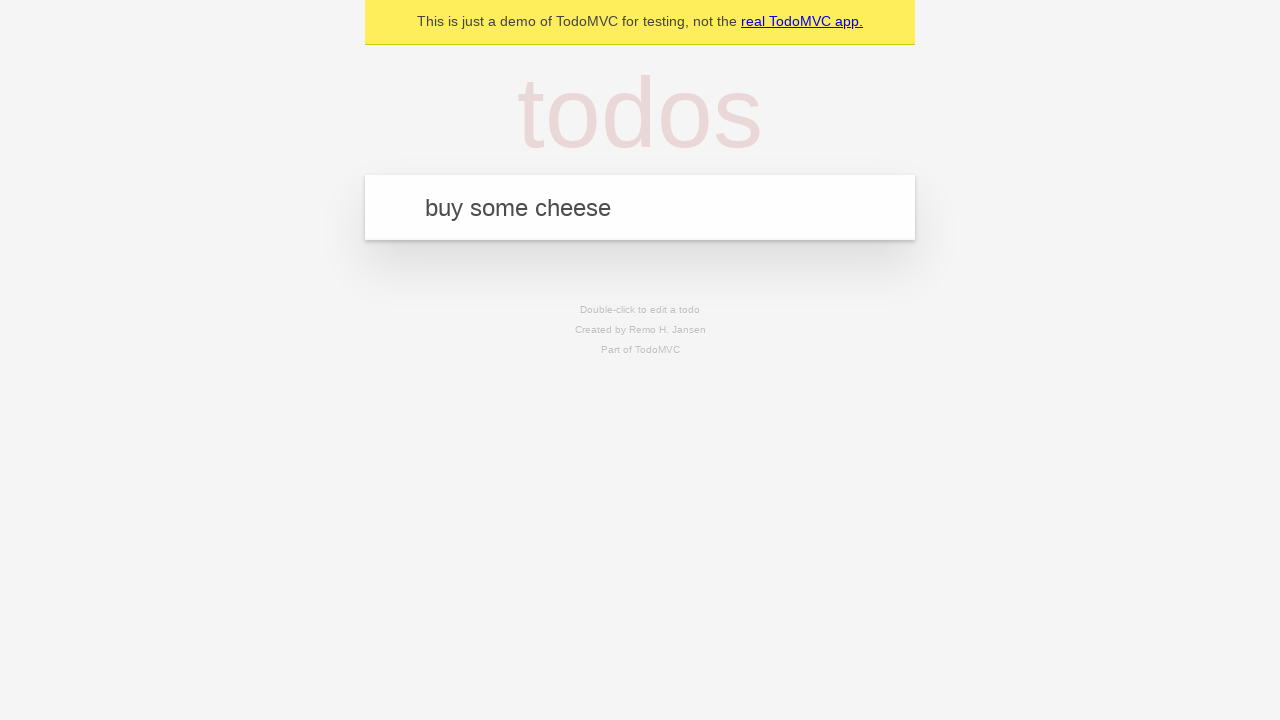

Pressed Enter to create first todo on internal:attr=[placeholder="What needs to be done?"i]
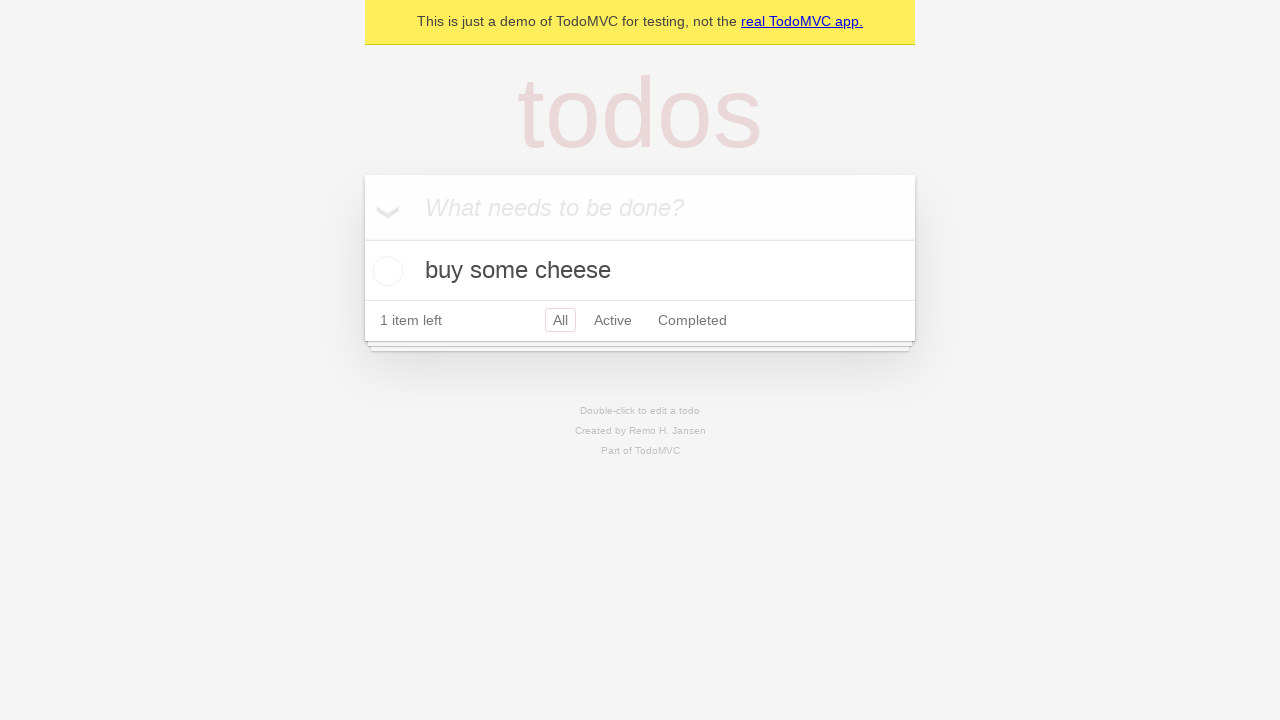

Filled second todo input with 'feed the cat' on internal:attr=[placeholder="What needs to be done?"i]
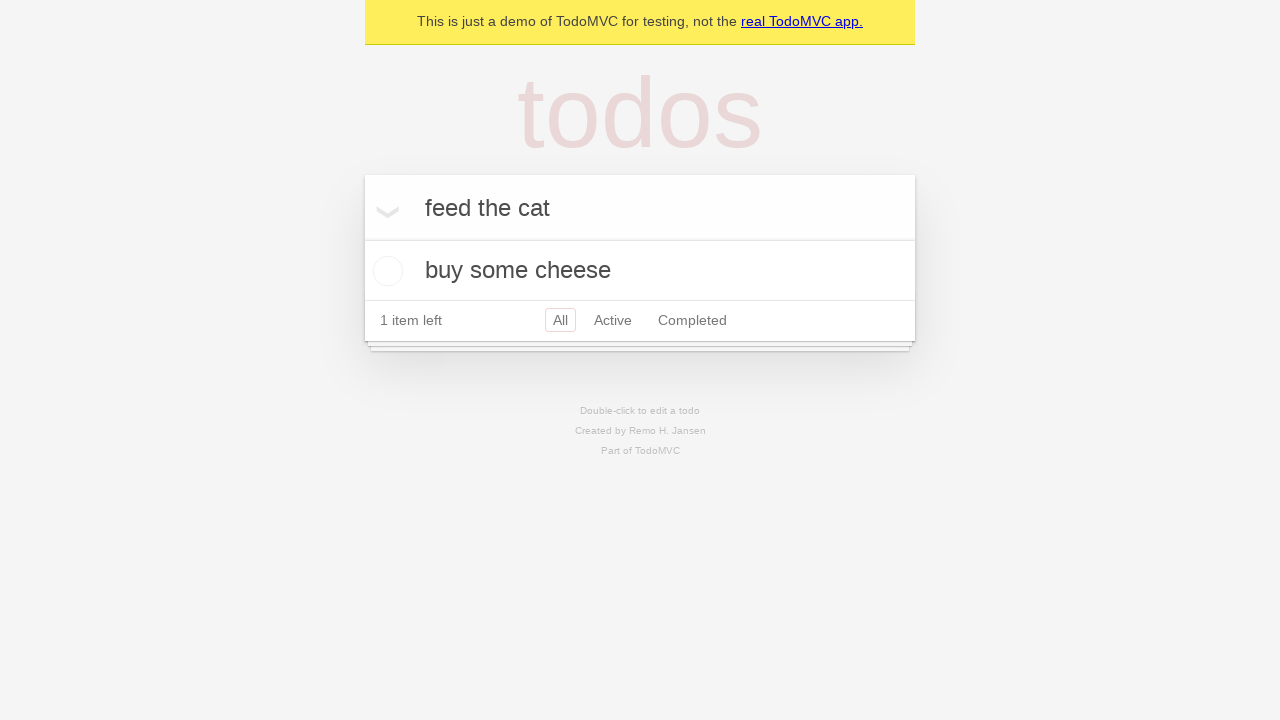

Pressed Enter to create second todo on internal:attr=[placeholder="What needs to be done?"i]
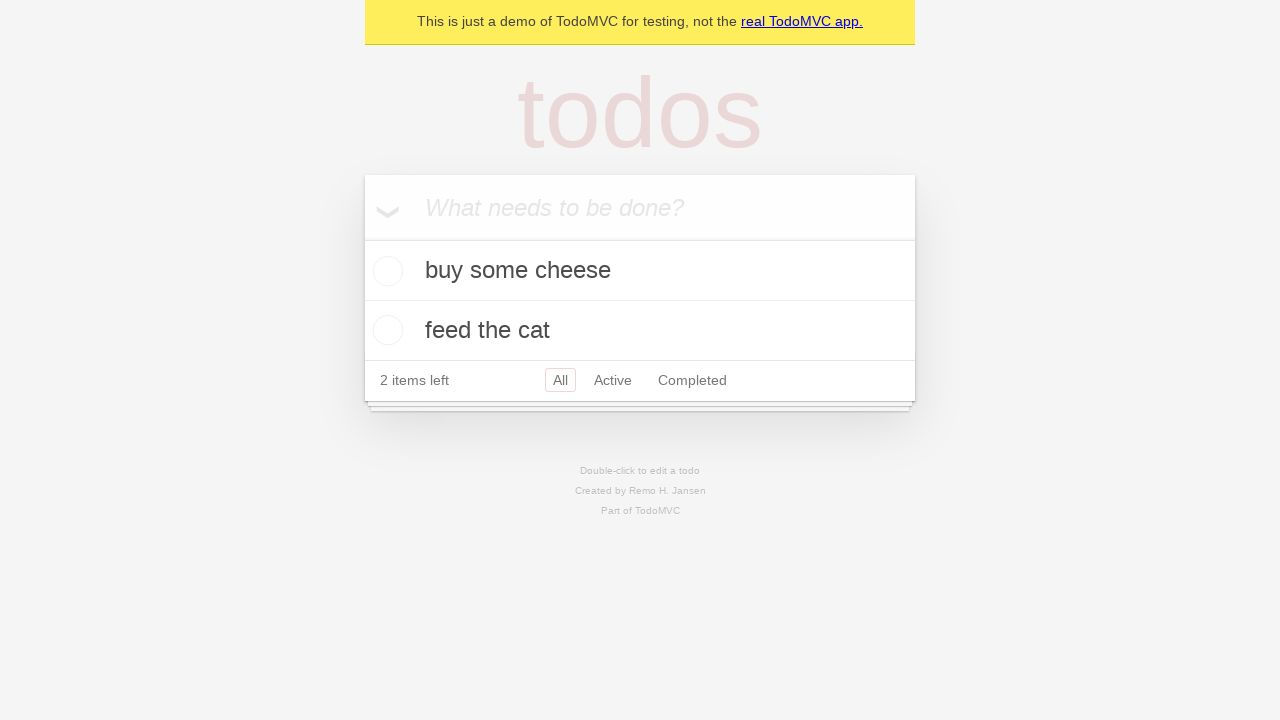

Filled third todo input with 'book a doctors appointment' on internal:attr=[placeholder="What needs to be done?"i]
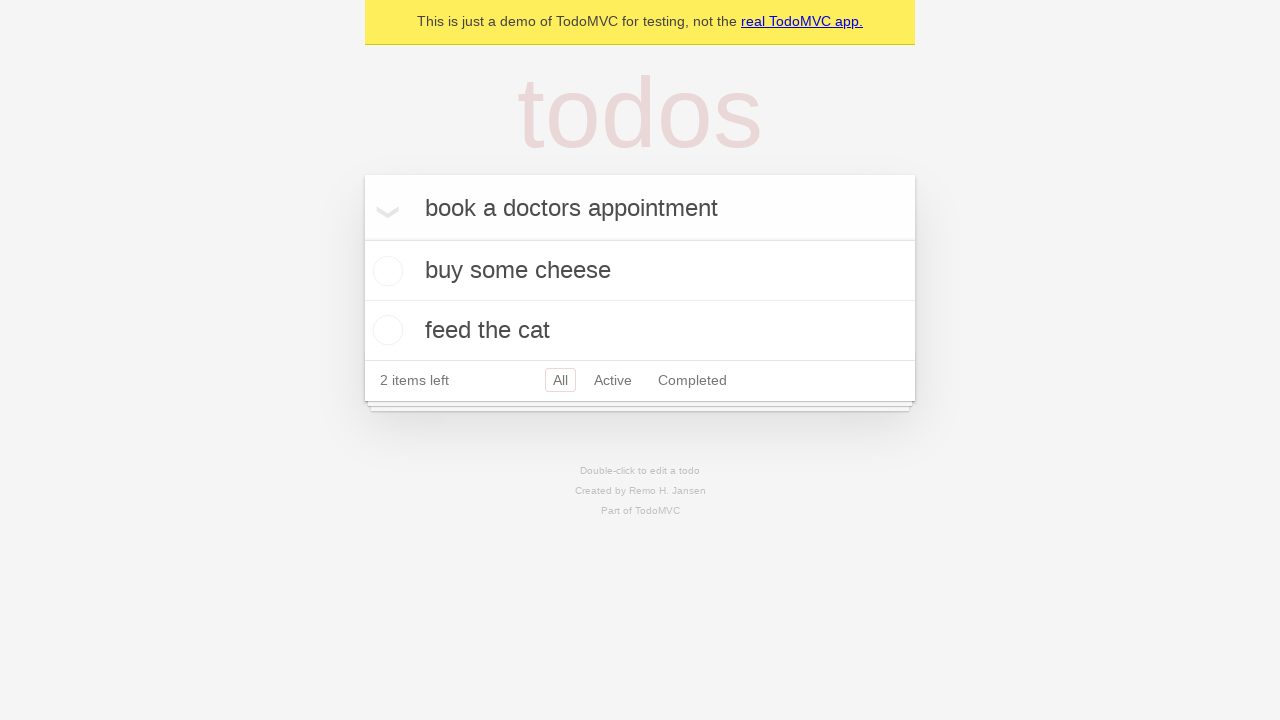

Pressed Enter to create third todo on internal:attr=[placeholder="What needs to be done?"i]
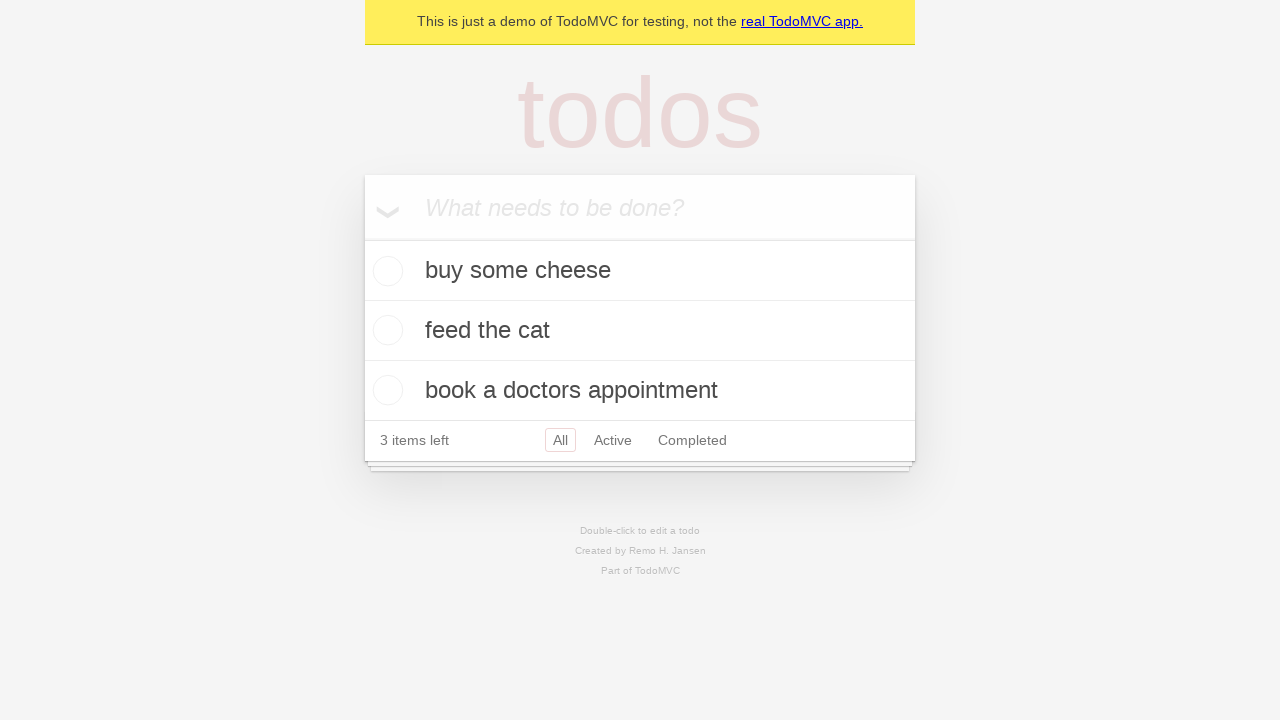

Double-clicked second todo to enter edit mode at (640, 331) on internal:testid=[data-testid="todo-item"s] >> nth=1
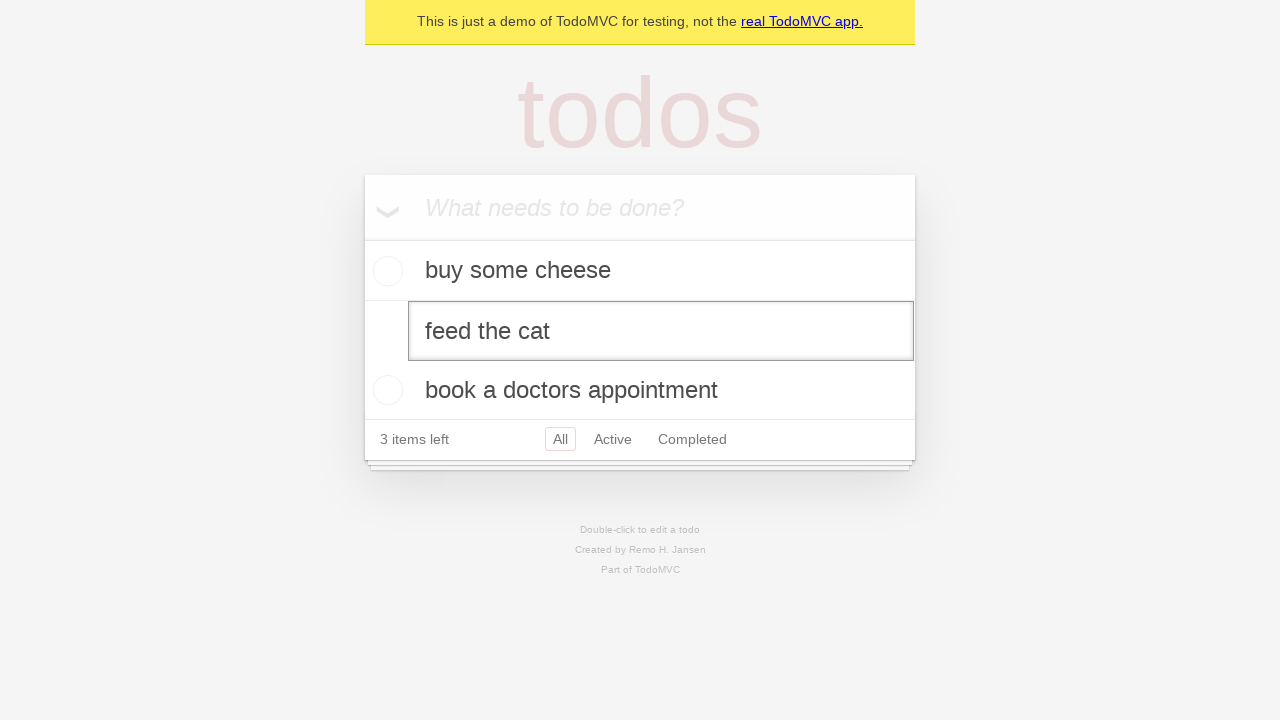

Filled edit field with '    buy some sausages    ' (including leading and trailing whitespace) on internal:testid=[data-testid="todo-item"s] >> nth=1 >> internal:role=textbox[nam
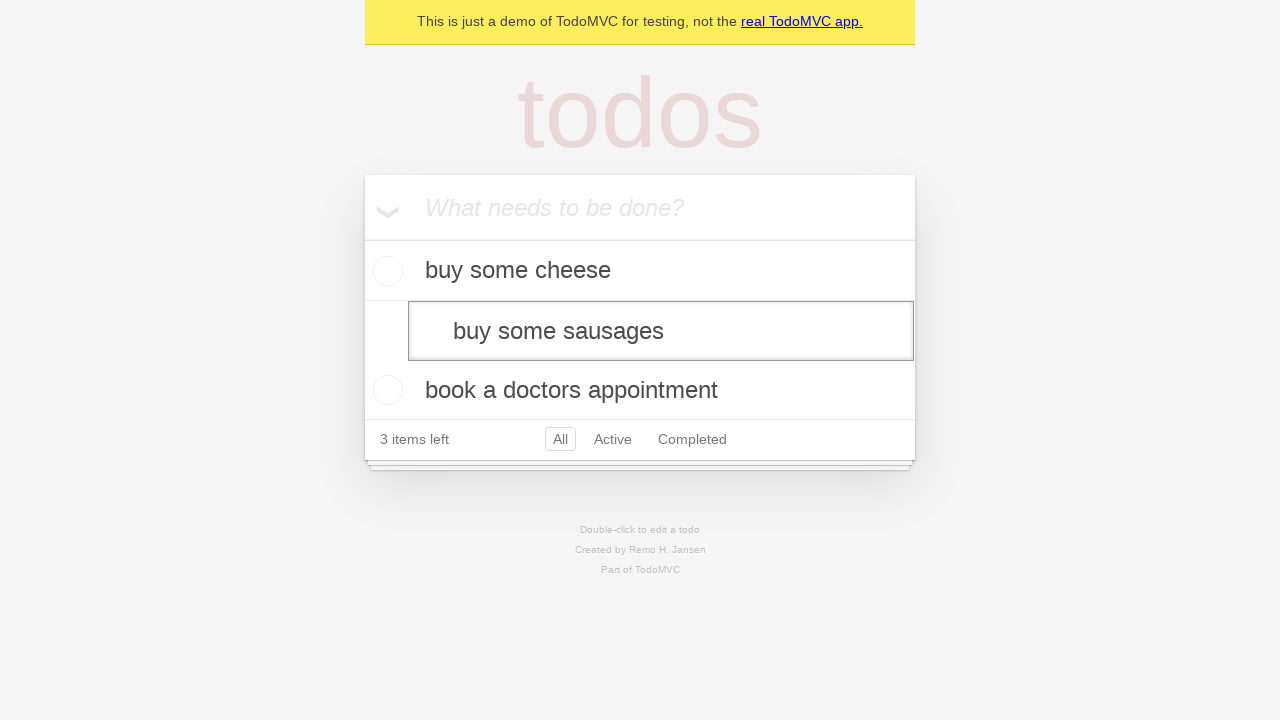

Pressed Enter to save edit with trimmed text on internal:testid=[data-testid="todo-item"s] >> nth=1 >> internal:role=textbox[nam
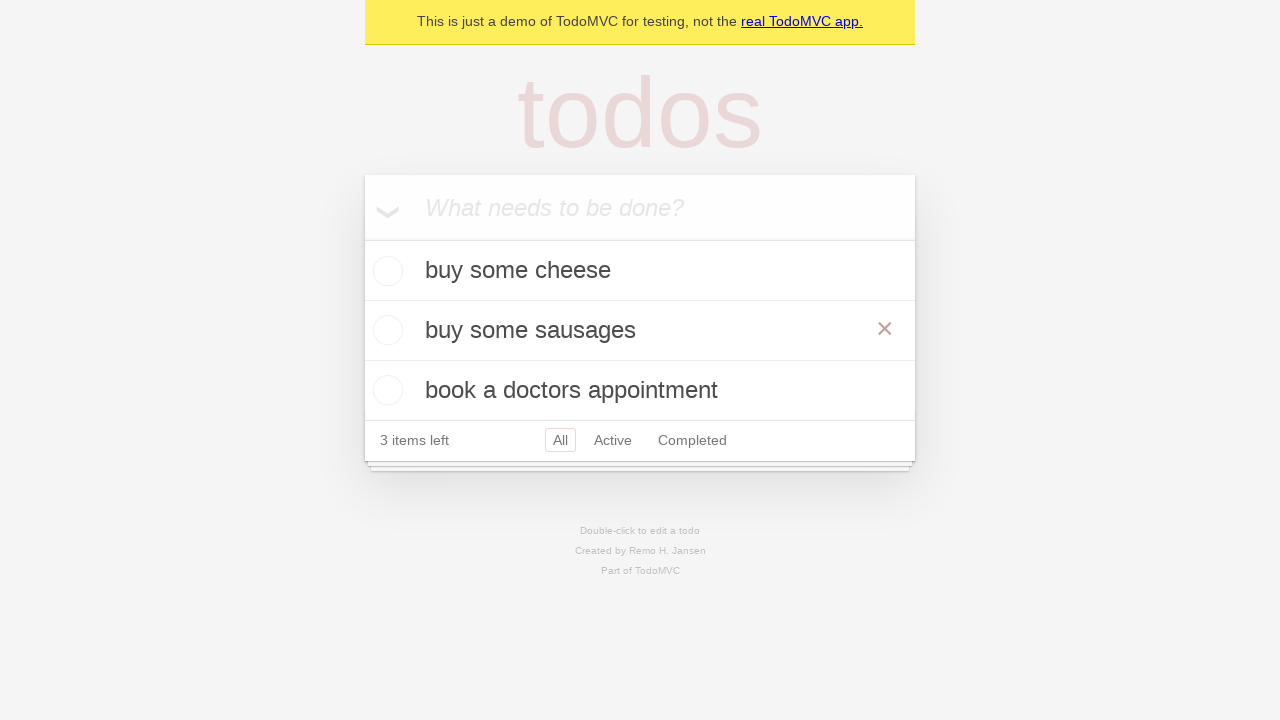

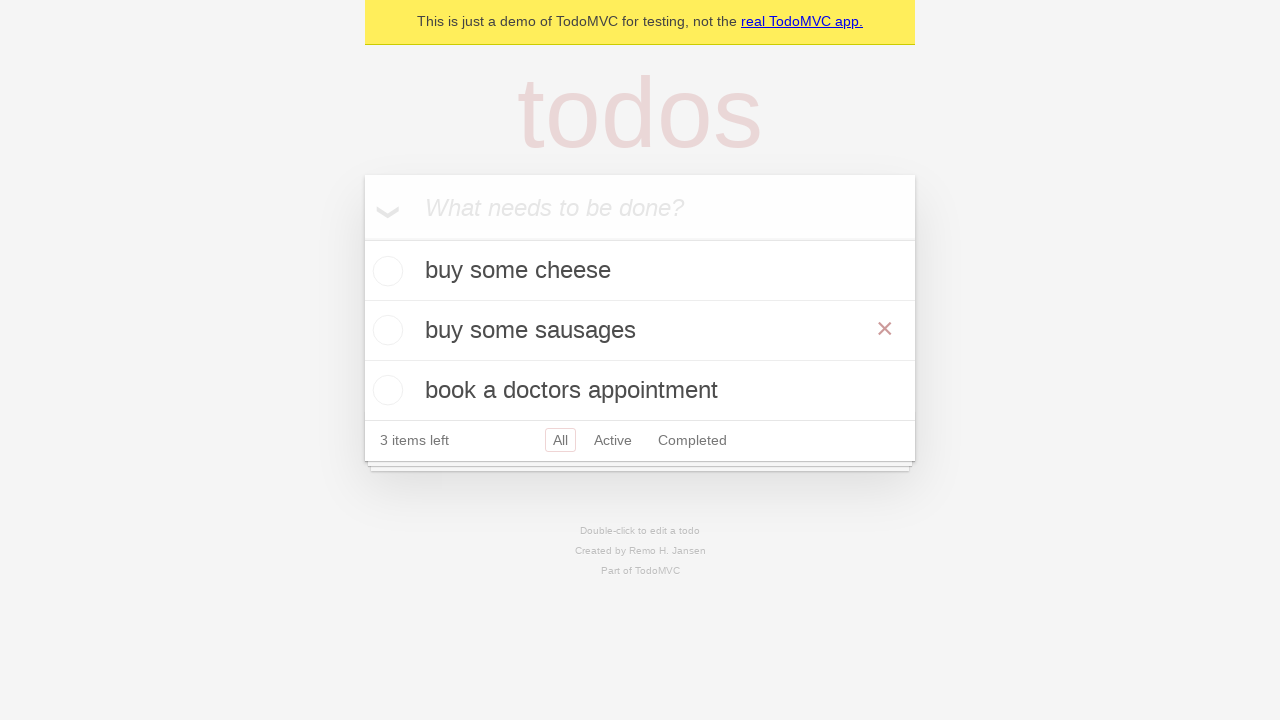